Tests browser window manipulation by maximizing the window and setting its position to specific coordinates on Flipkart's homepage

Starting URL: https://www.flipkart.com/

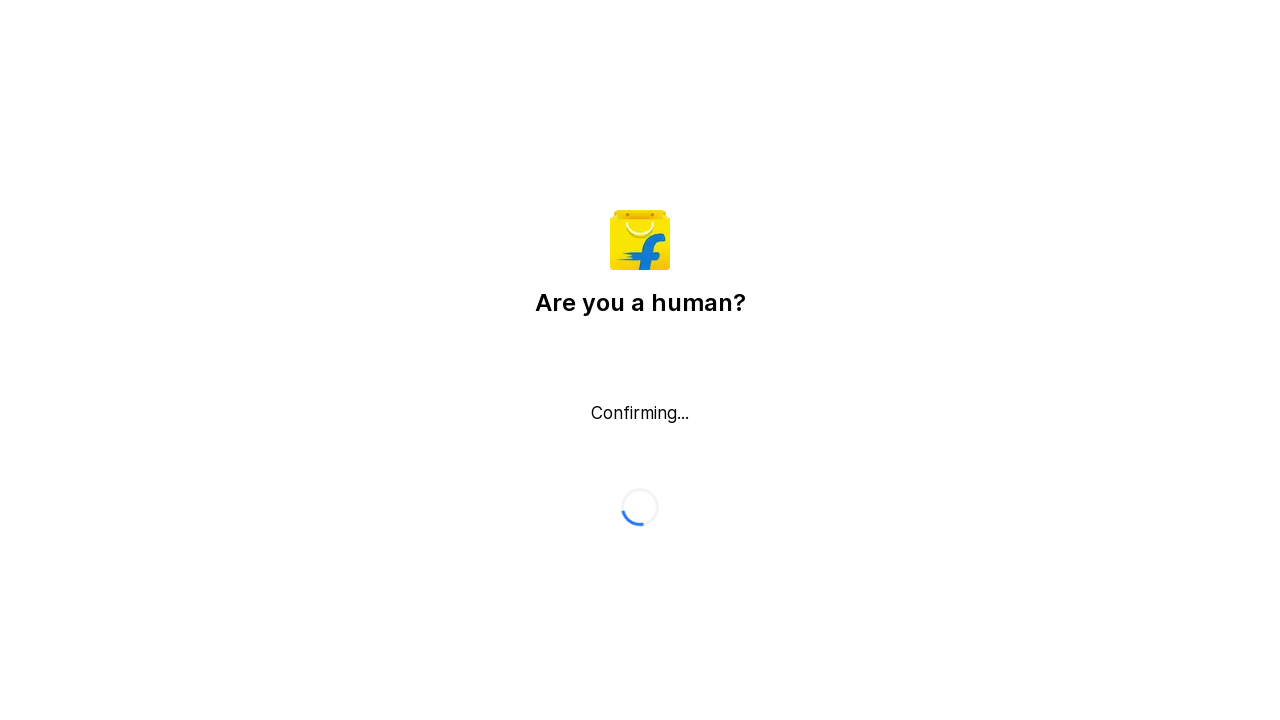

Set viewport size to 1920x1080 to maximize browser window
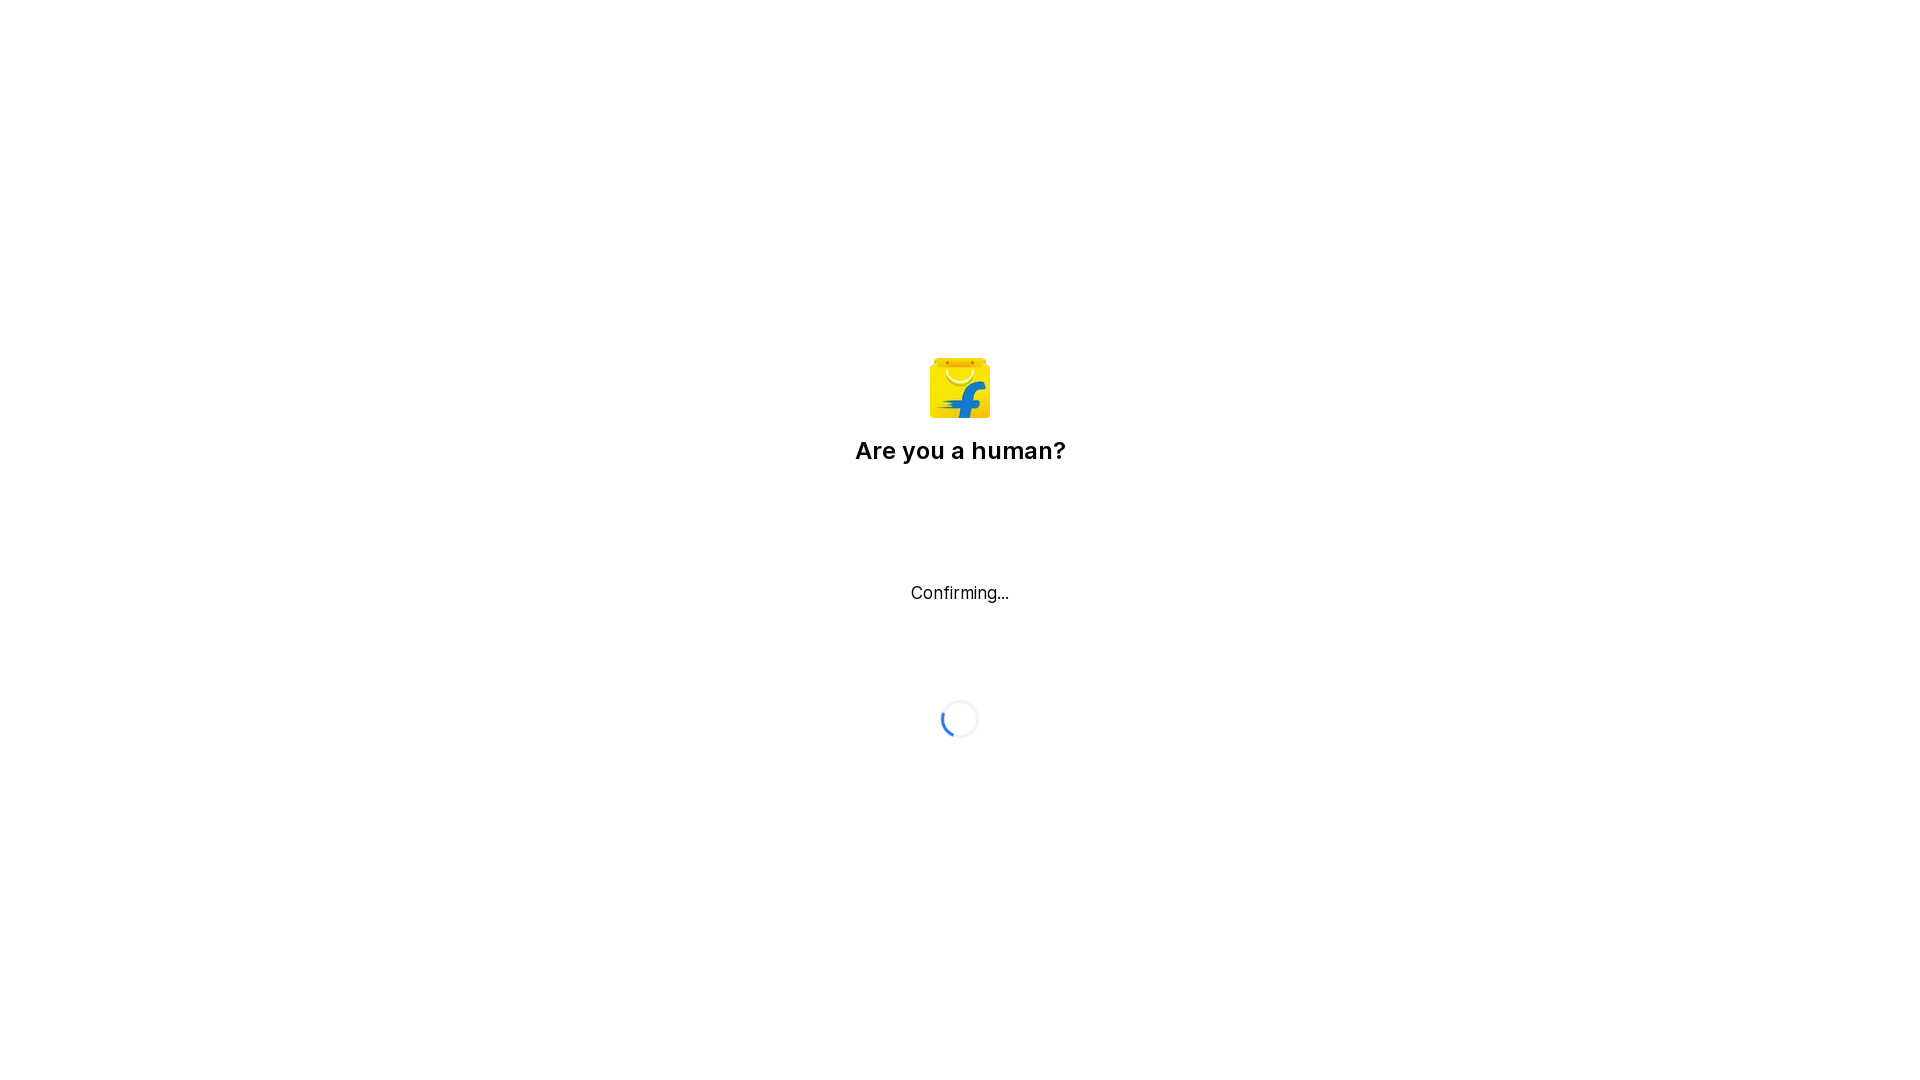

Adjusted viewport size to 1820x1030 to simulate window position change
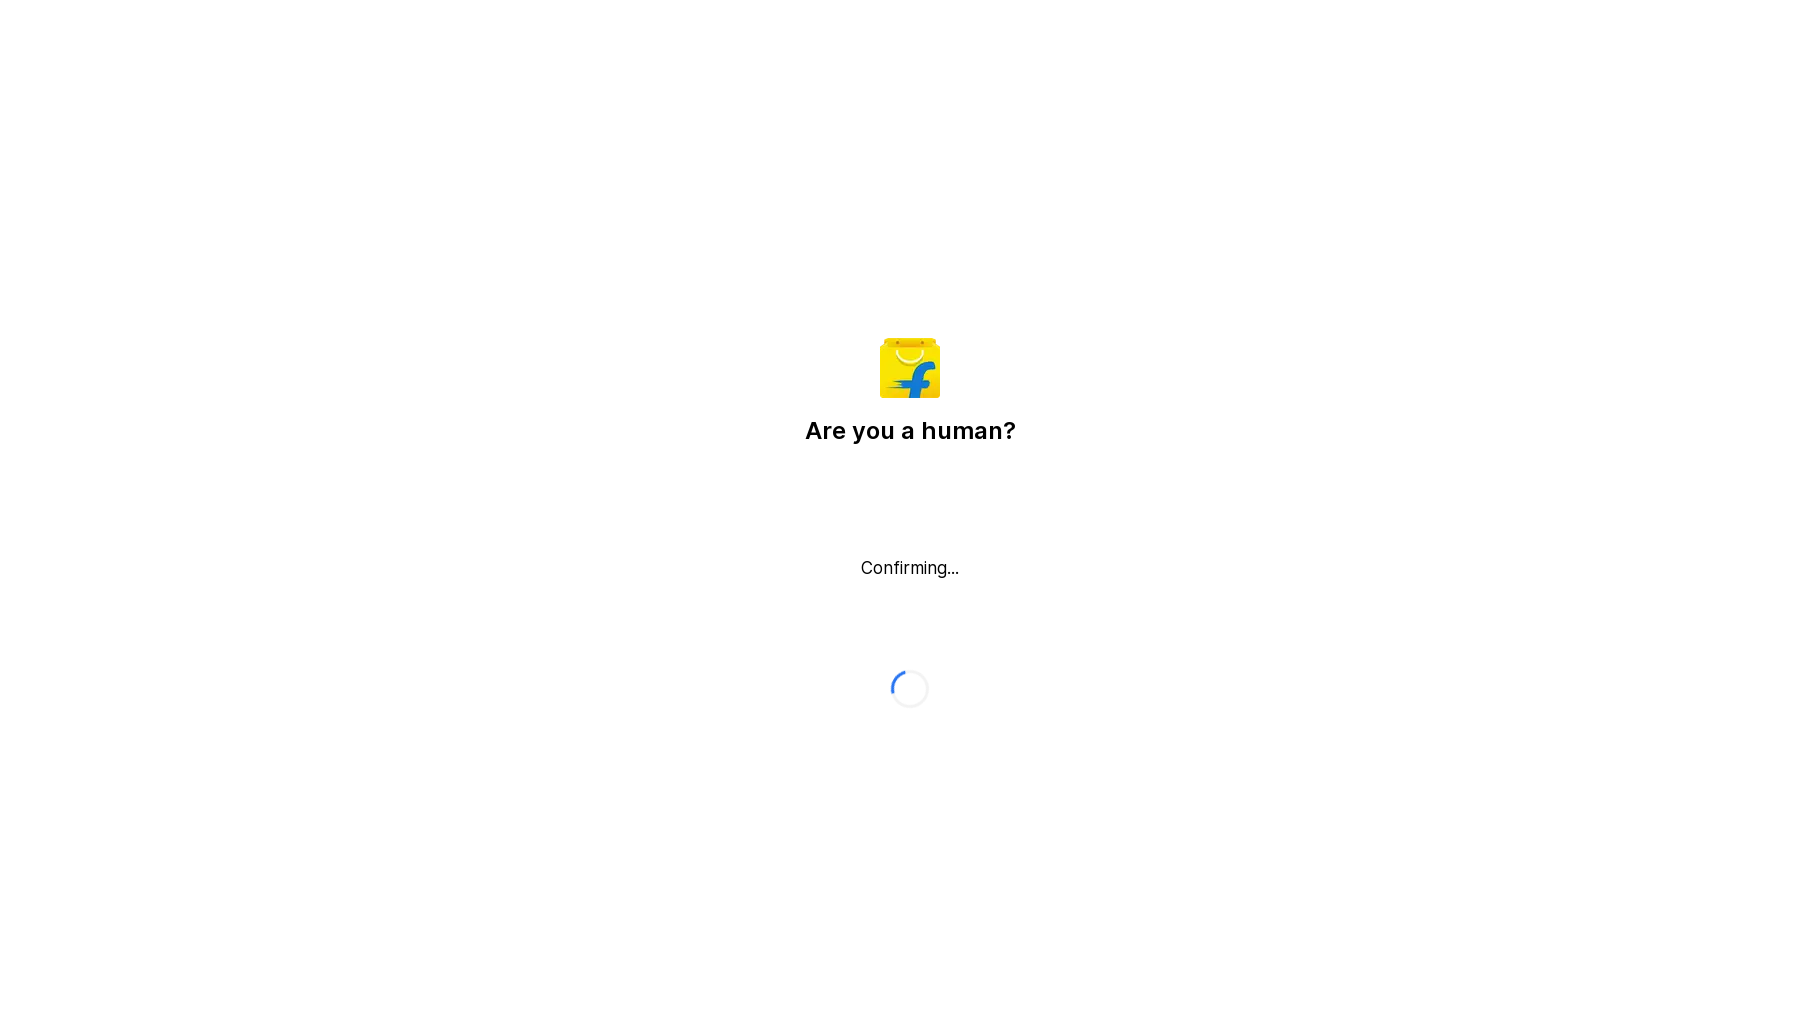

Flipkart homepage fully loaded
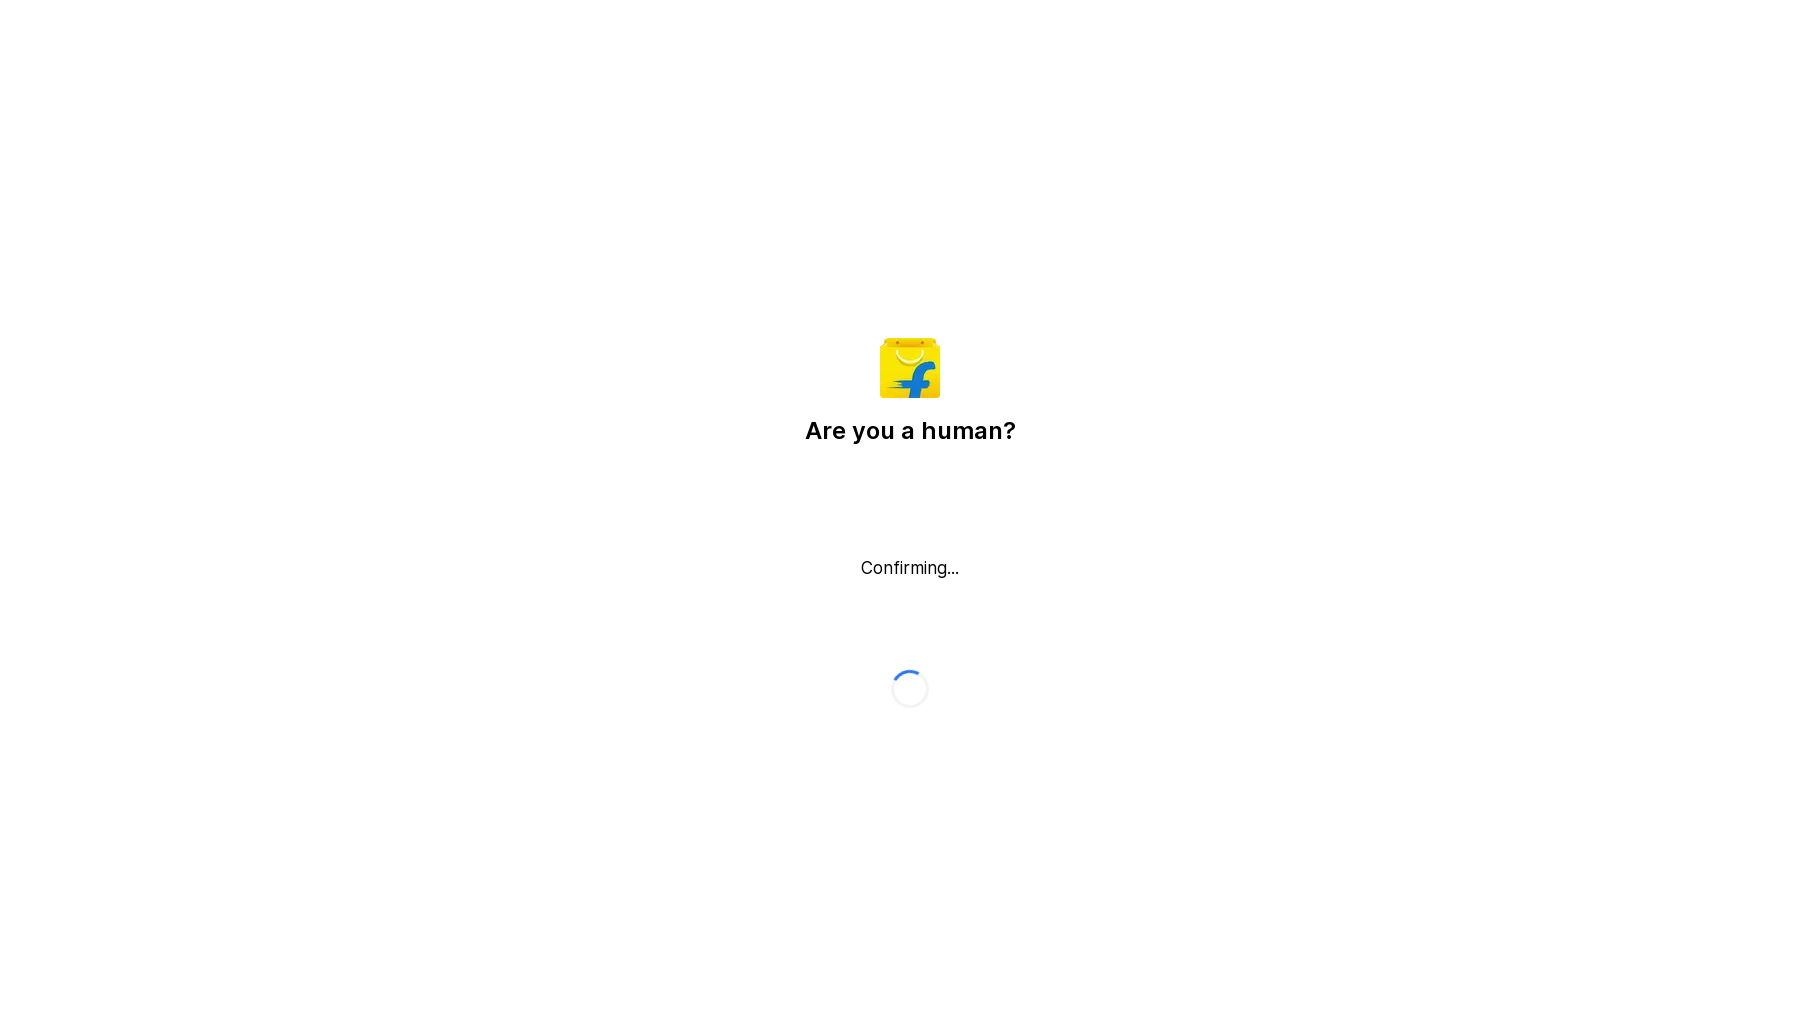

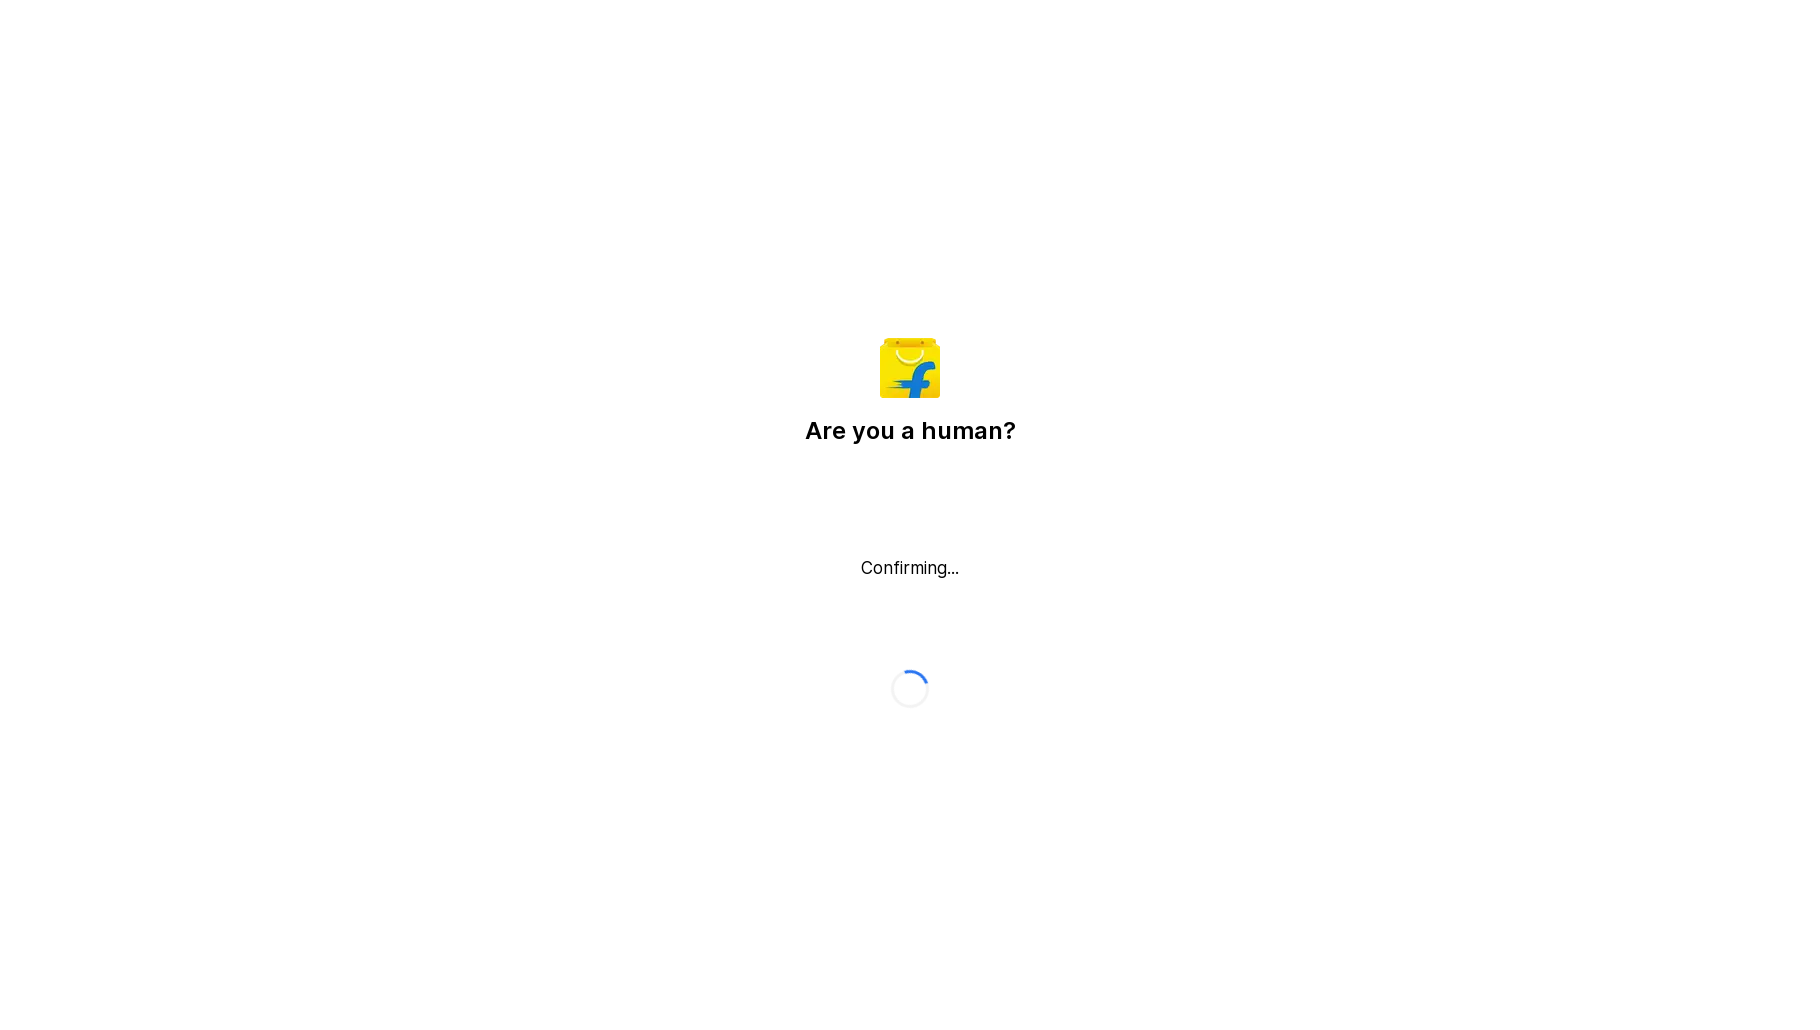